Tests a multi-step form workflow: clicks a dynamically calculated link text (based on pi^e calculation), then fills out a form with first name, last name, city, and country fields before submitting.

Starting URL: http://suninjuly.github.io/find_link_text

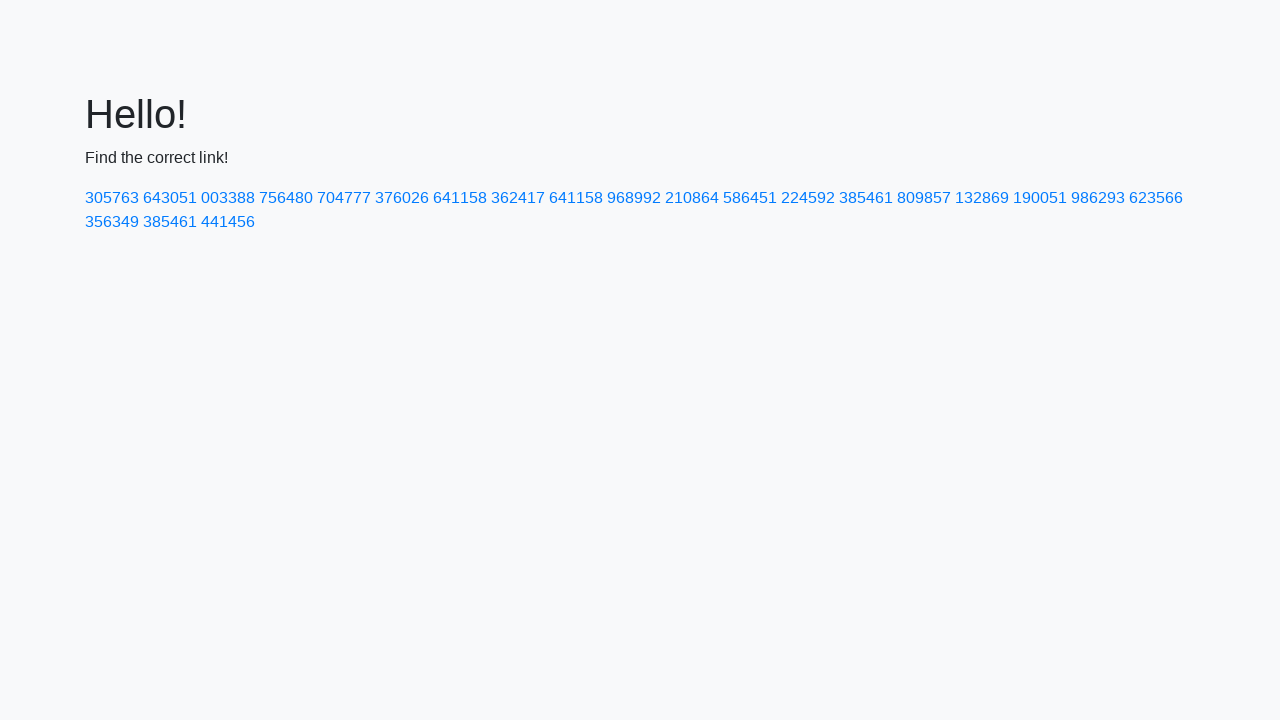

Clicked dynamically calculated link with text '224592' (pi^e * 10000) at (808, 198) on text=224592
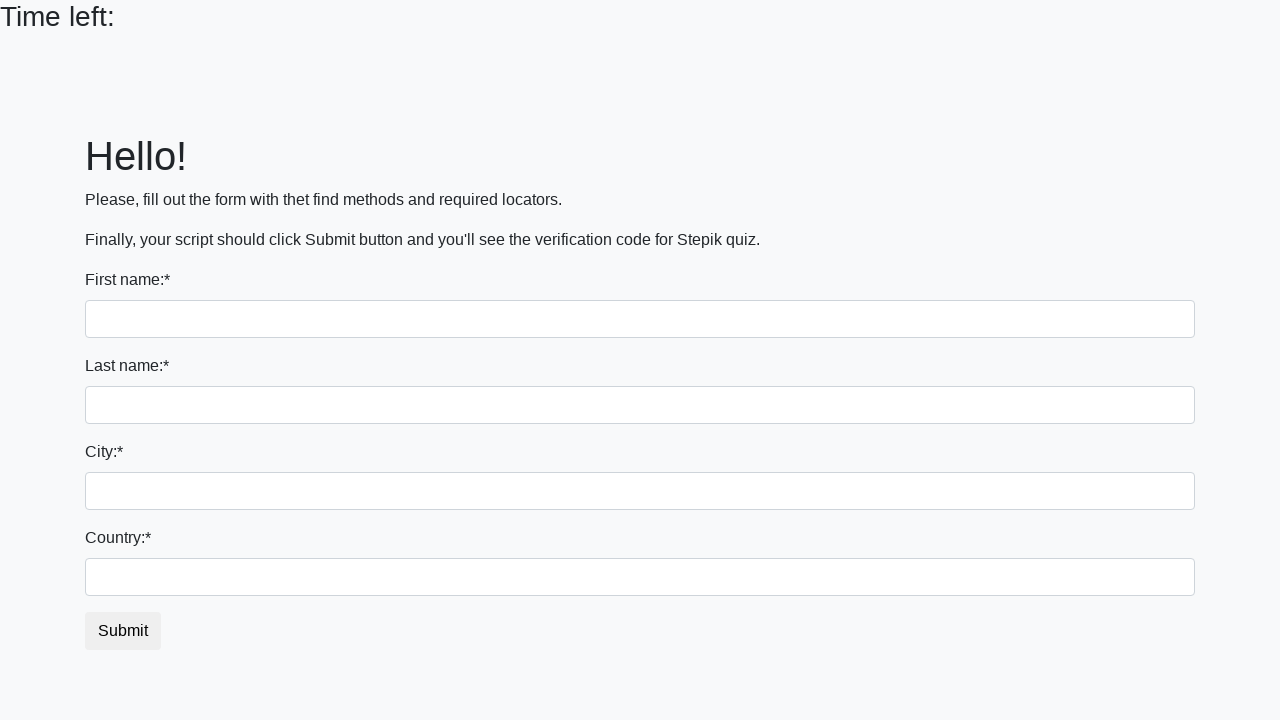

Filled first name field with 'Ivan' on input >> nth=0
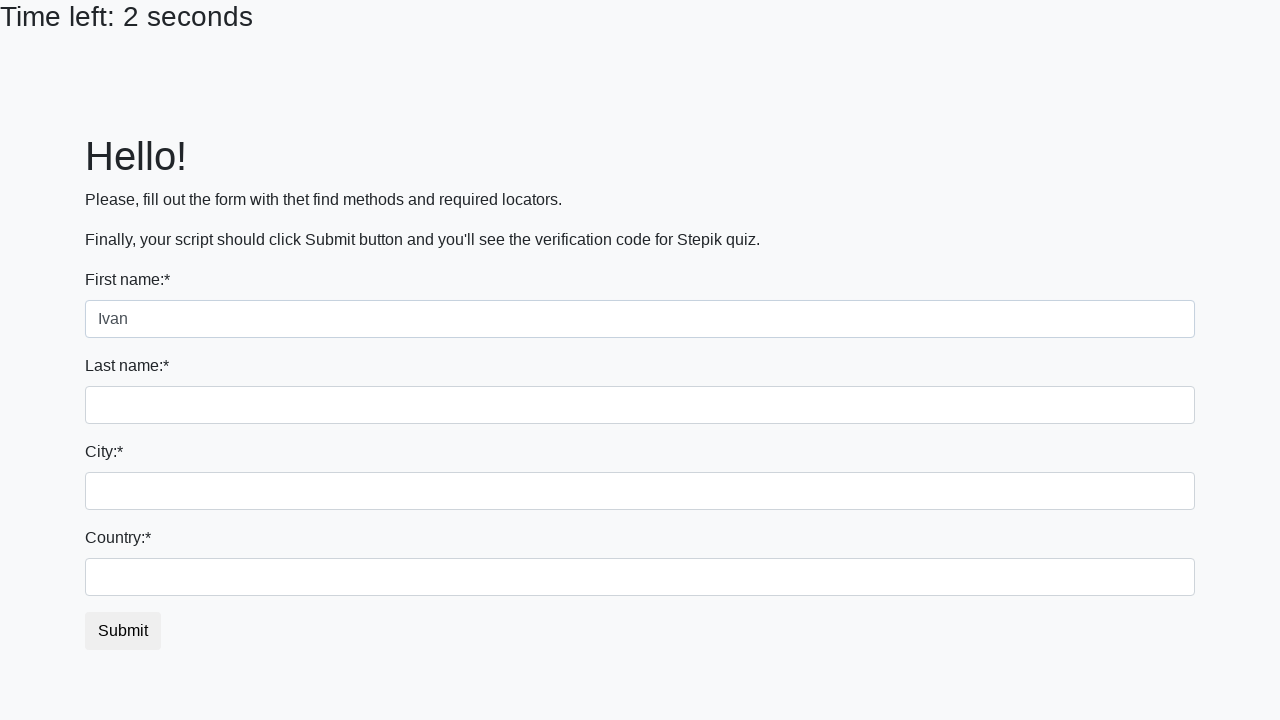

Filled last name field with 'Petrov' on input[name='last_name']
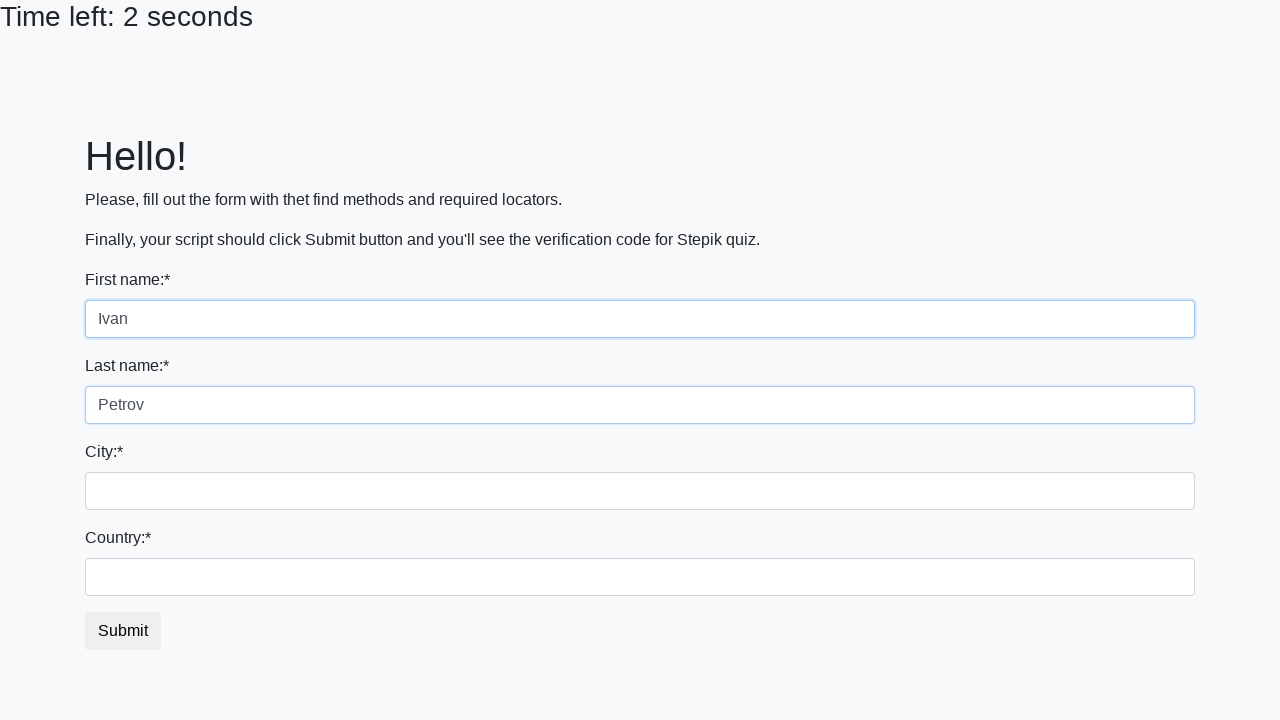

Filled city field with 'Smolensk' on .form-control.city
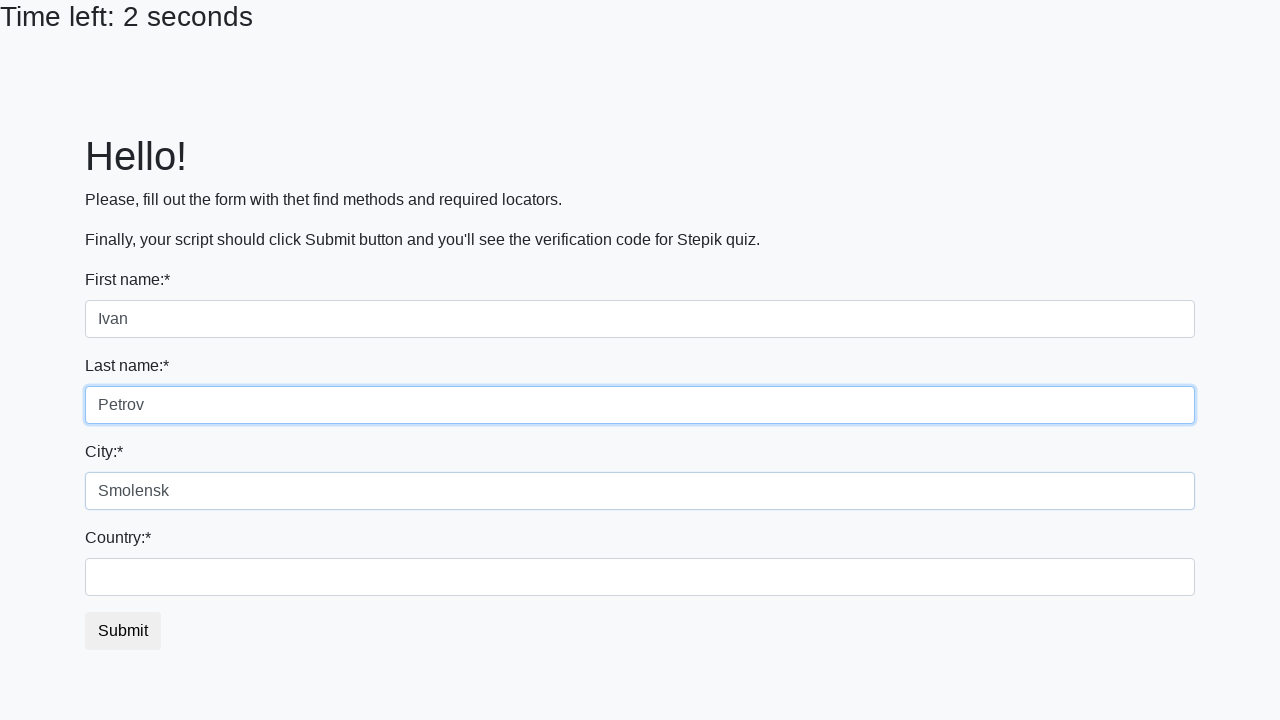

Filled country field with 'Russia' on #country
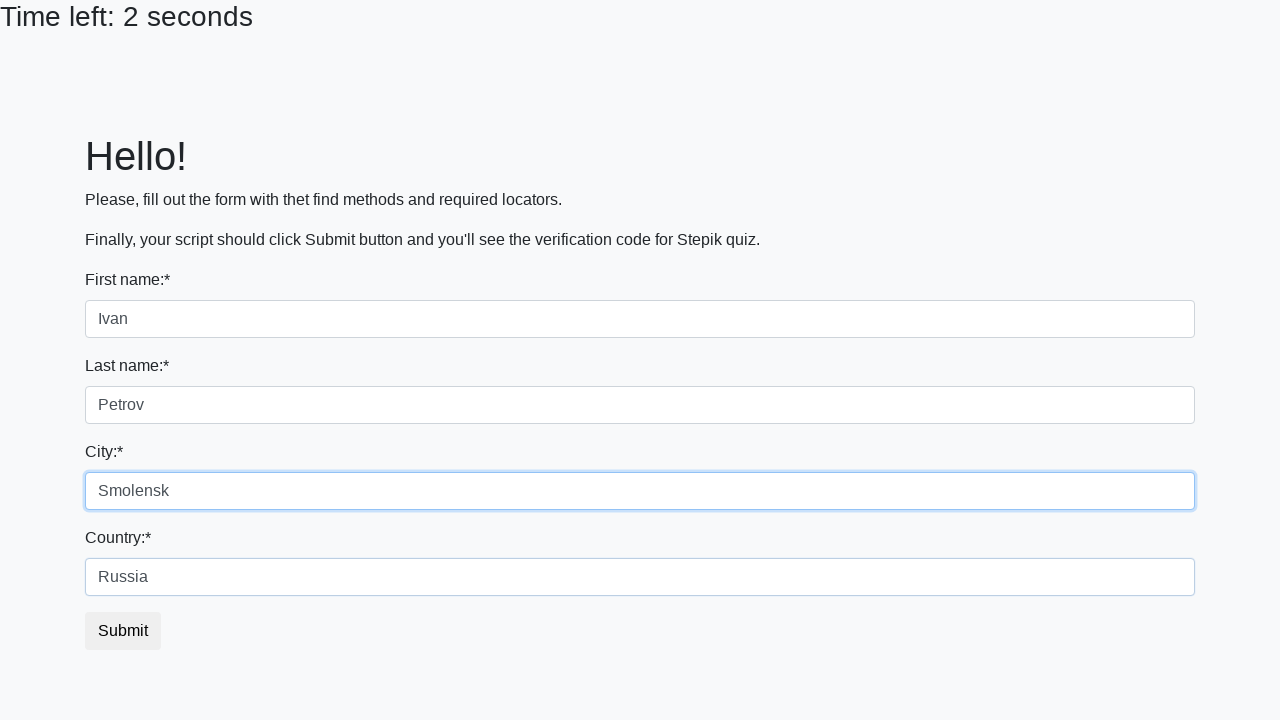

Clicked submit button to complete form submission at (123, 631) on button.btn
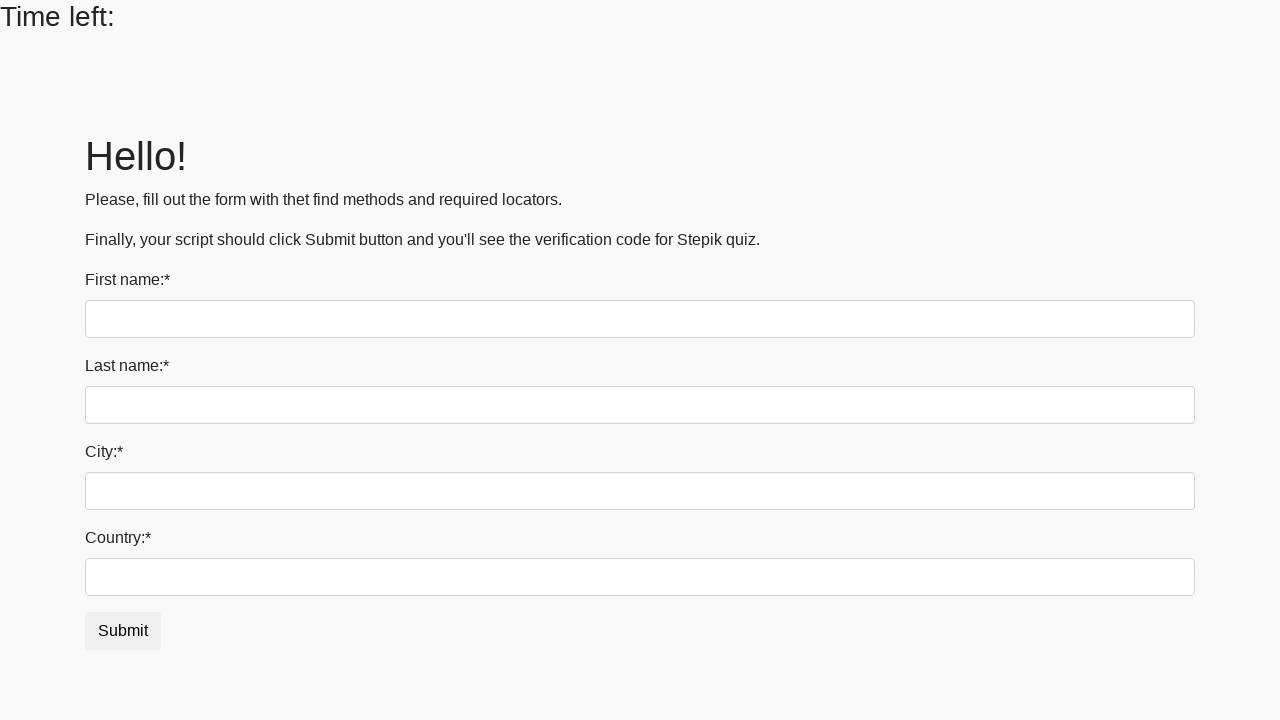

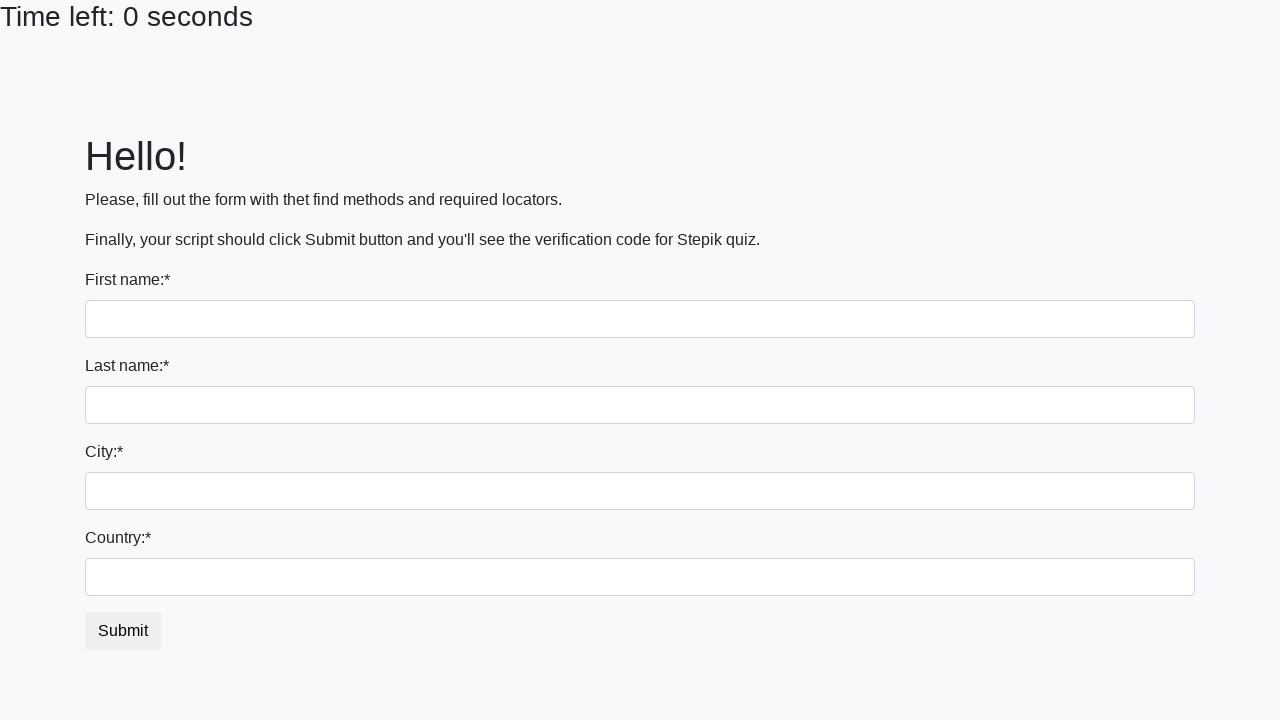